Tests navigation to the registration page by clicking on the user menu and then the create new account link

Starting URL: https://advantageonlineshopping.com/

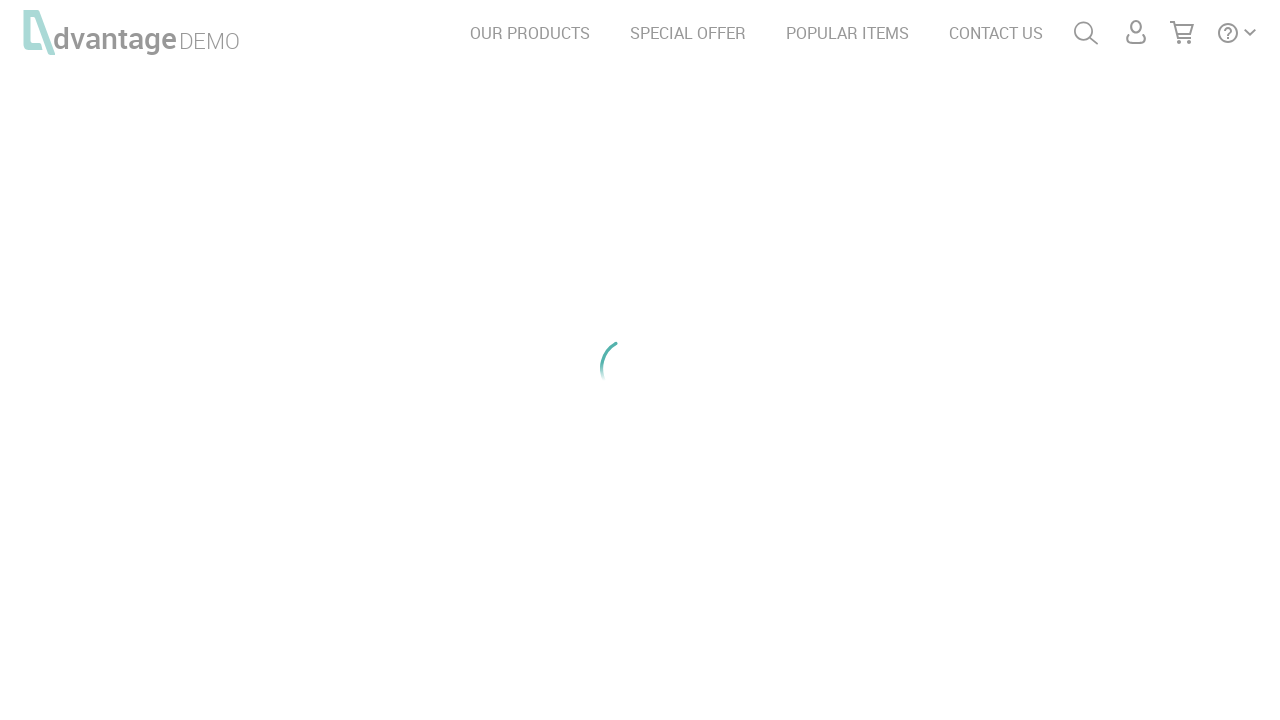

Clicked on user menu at (1136, 32) on #menuUser
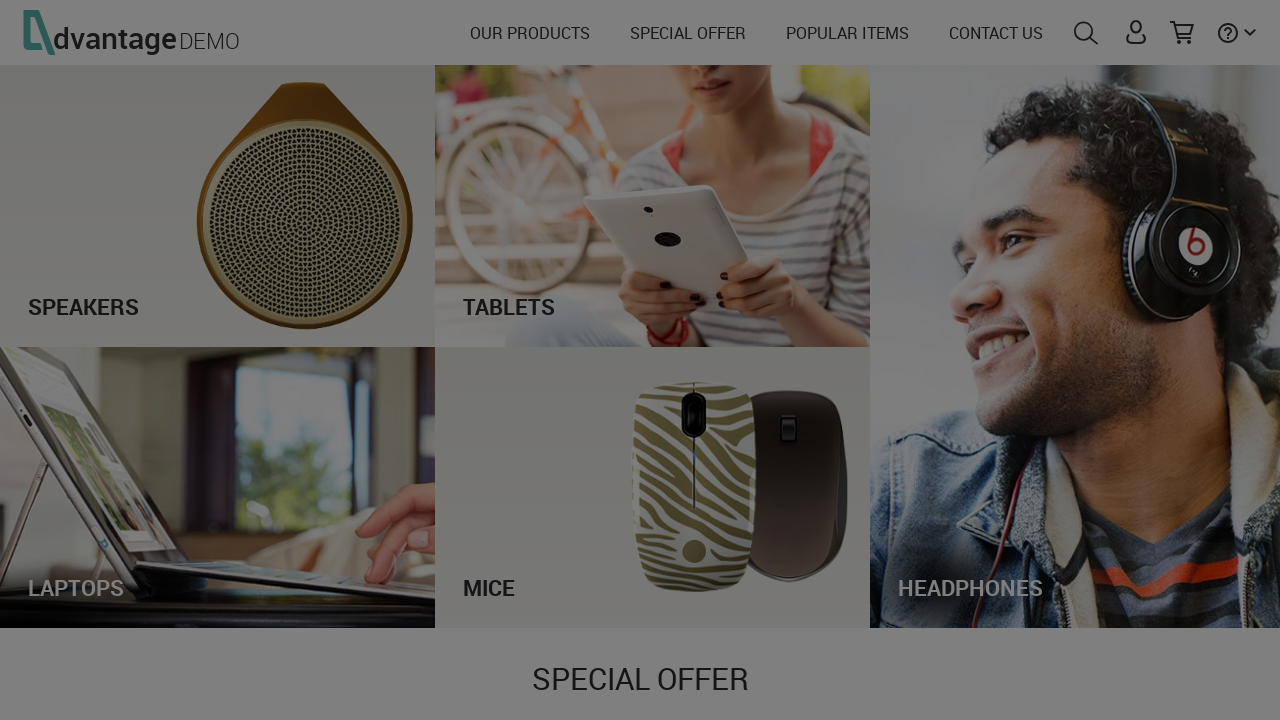

Clicked on create new account link at (640, 578) on .create-new-account
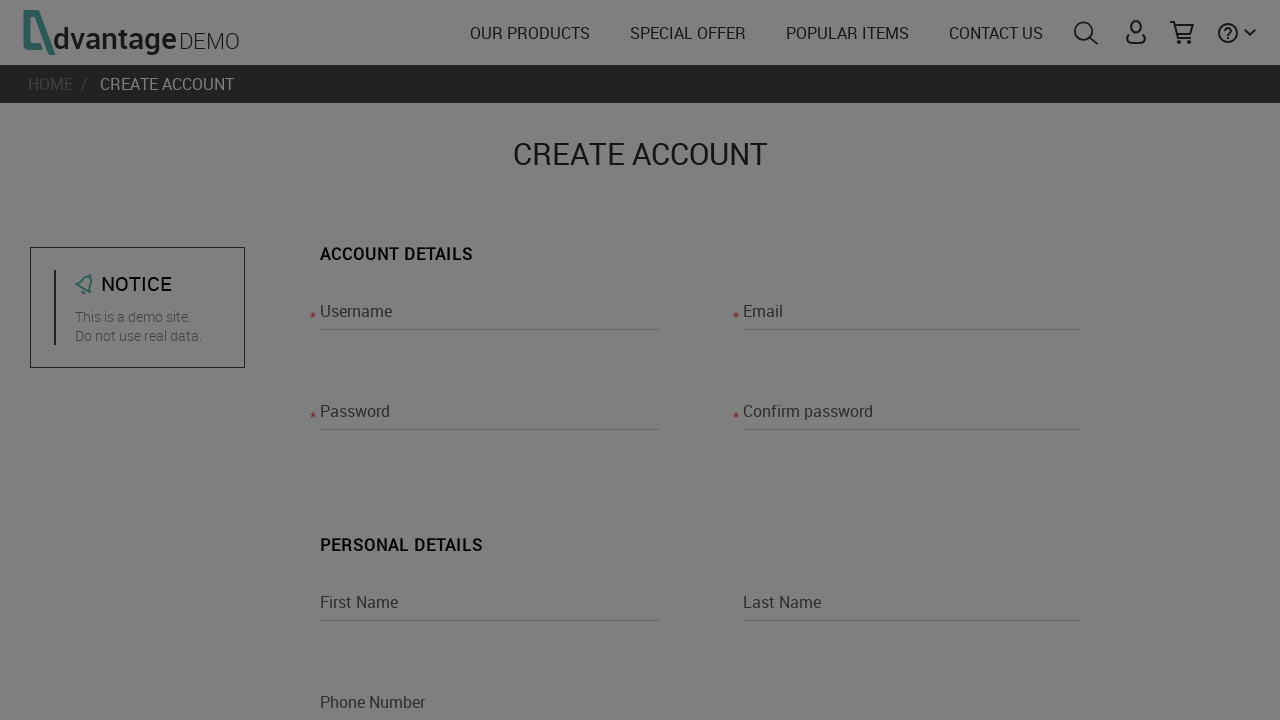

Successfully navigated to registration page
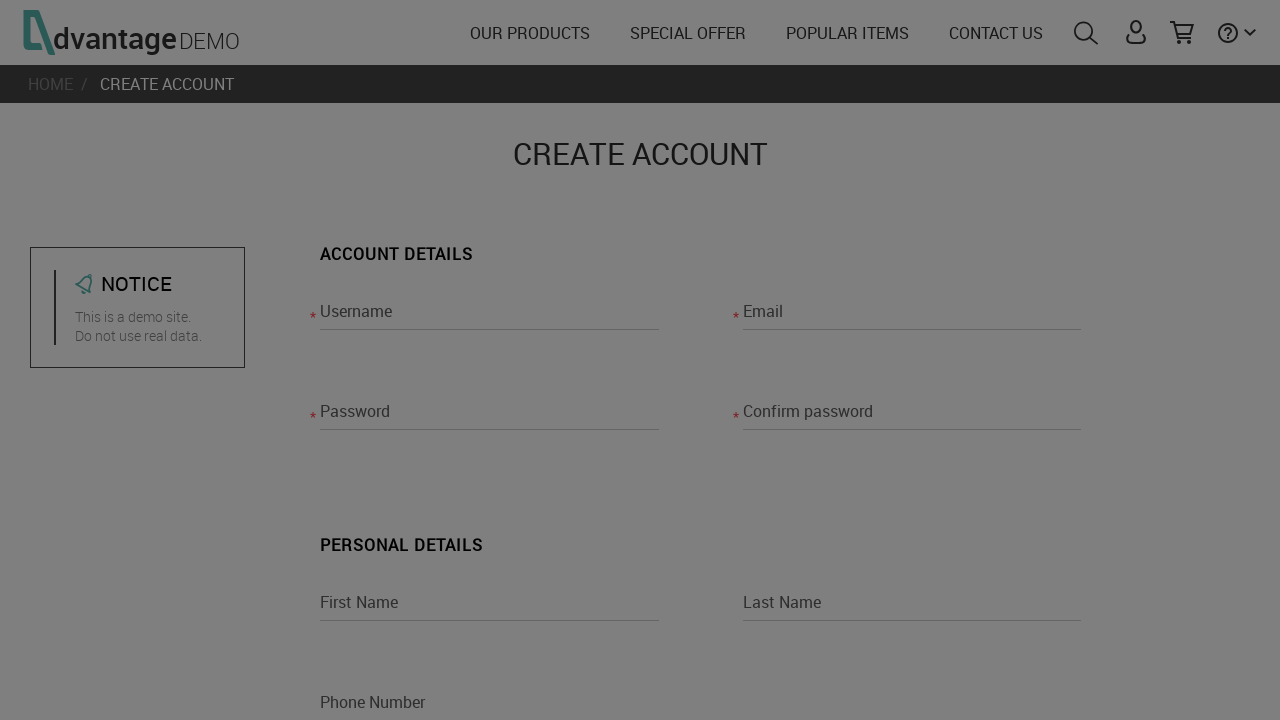

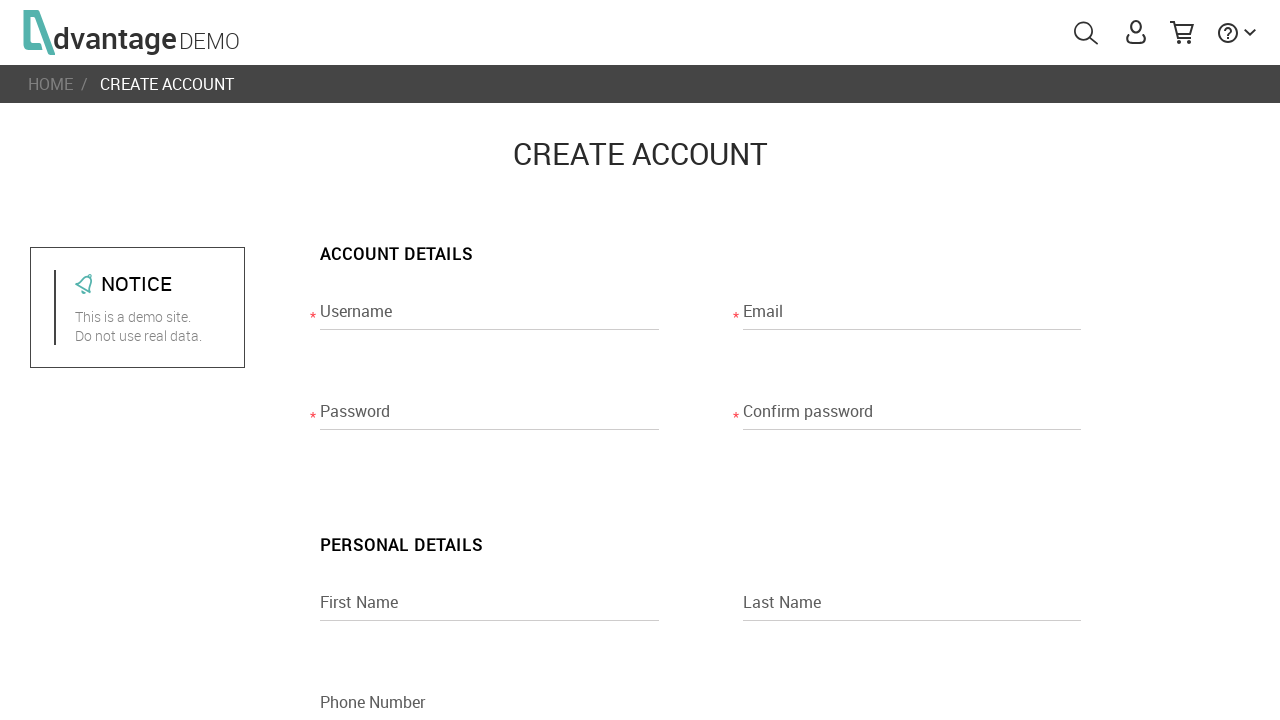